Navigates to Goibibo travel website and verifies the presence of dropdown (select) elements on the page

Starting URL: https://www.goibibo.com

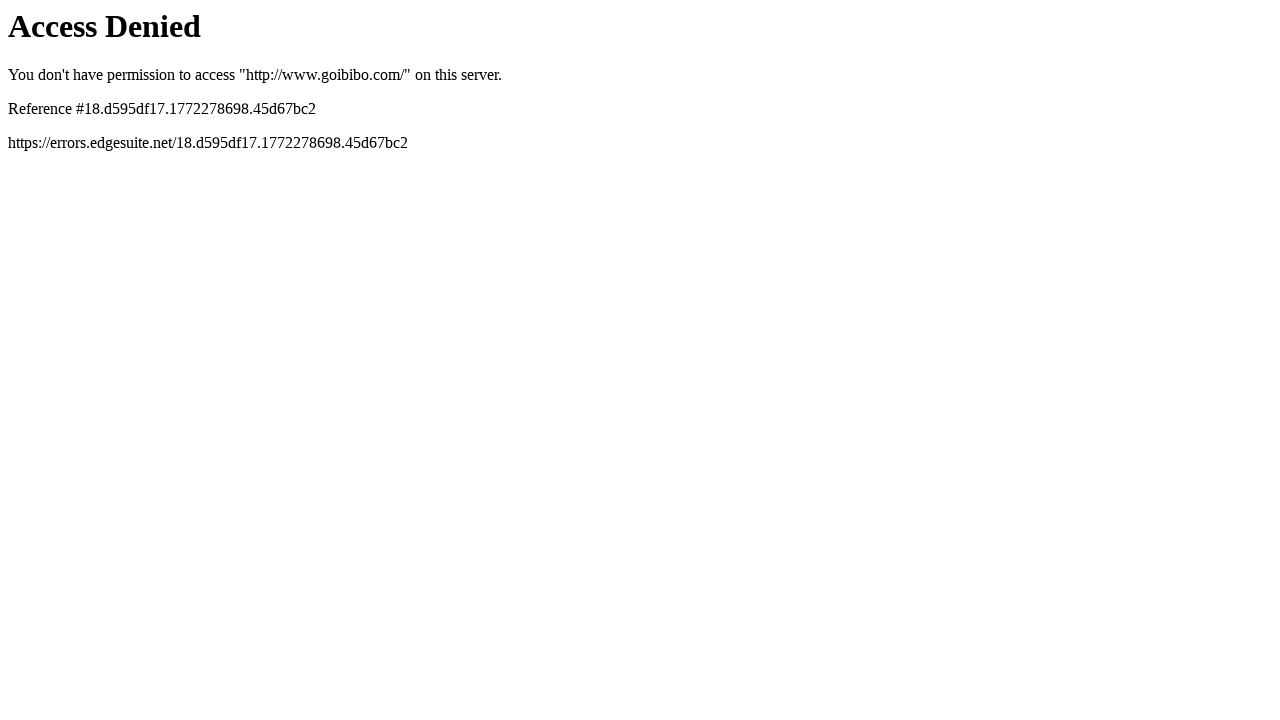

Navigated to Goibibo travel website
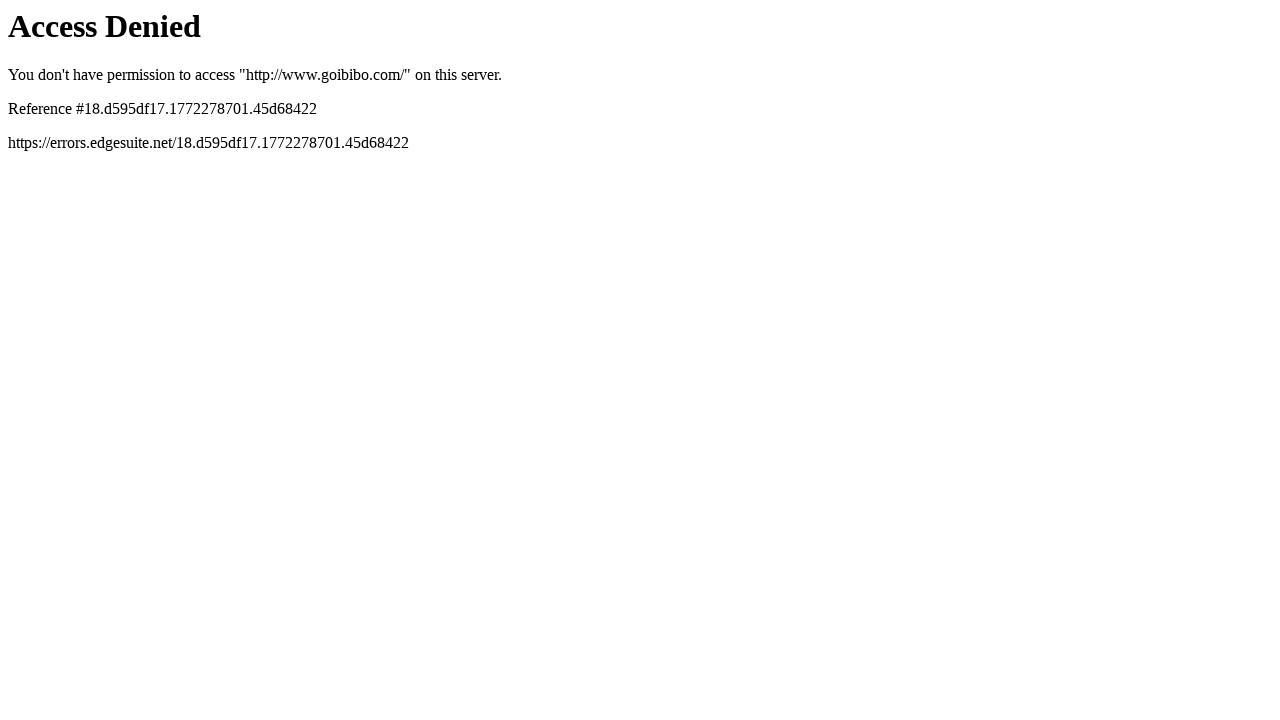

Page fully loaded (DOM content ready)
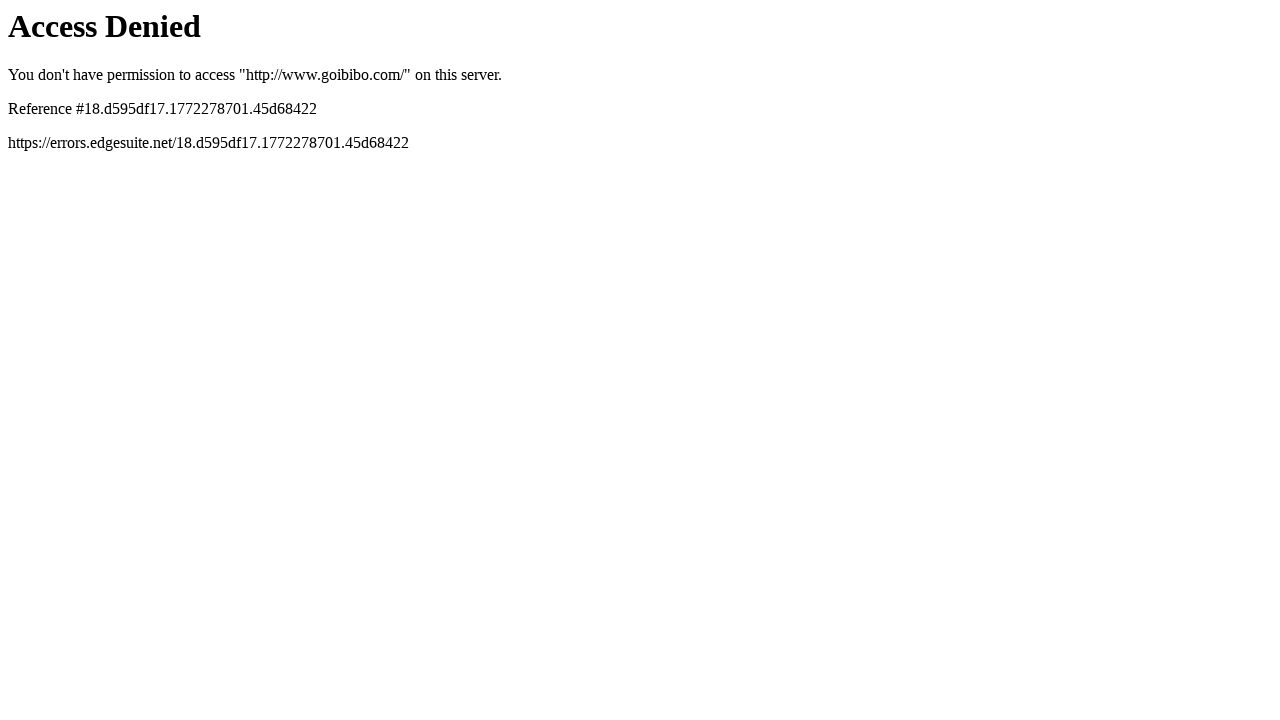

Located all select dropdown elements on the page
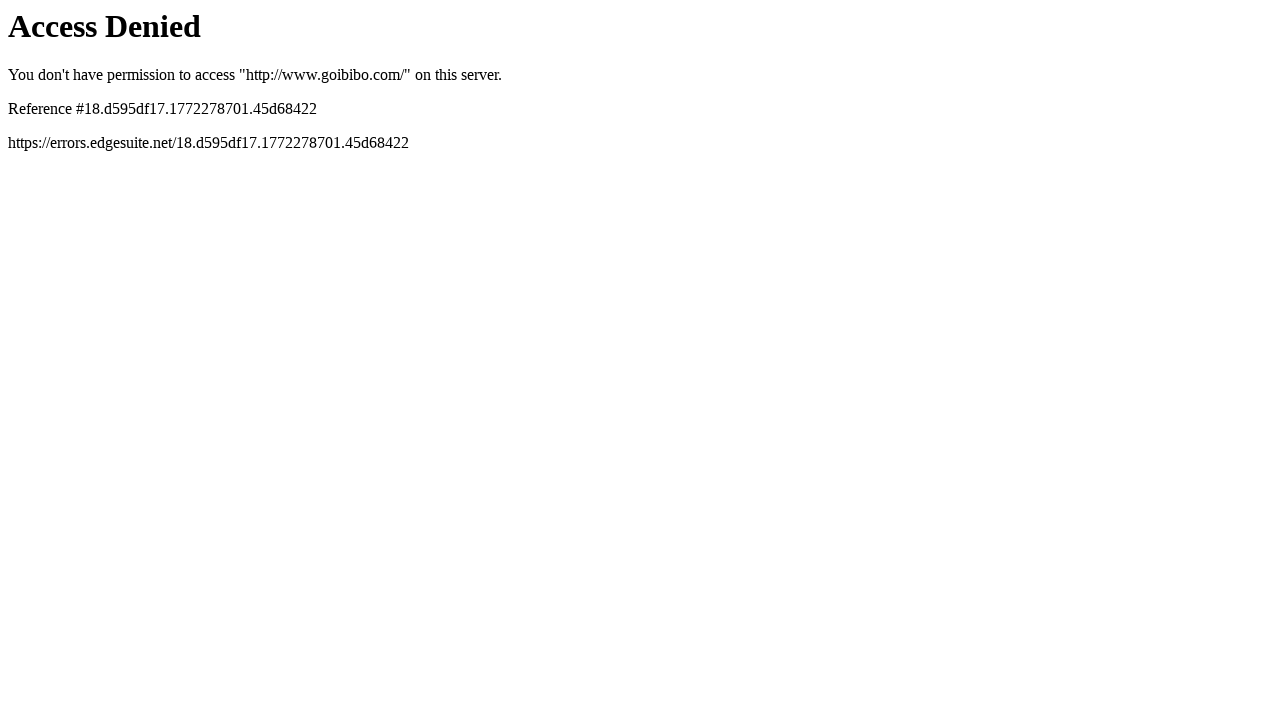

Verified presence of 0 dropdown elements on the page
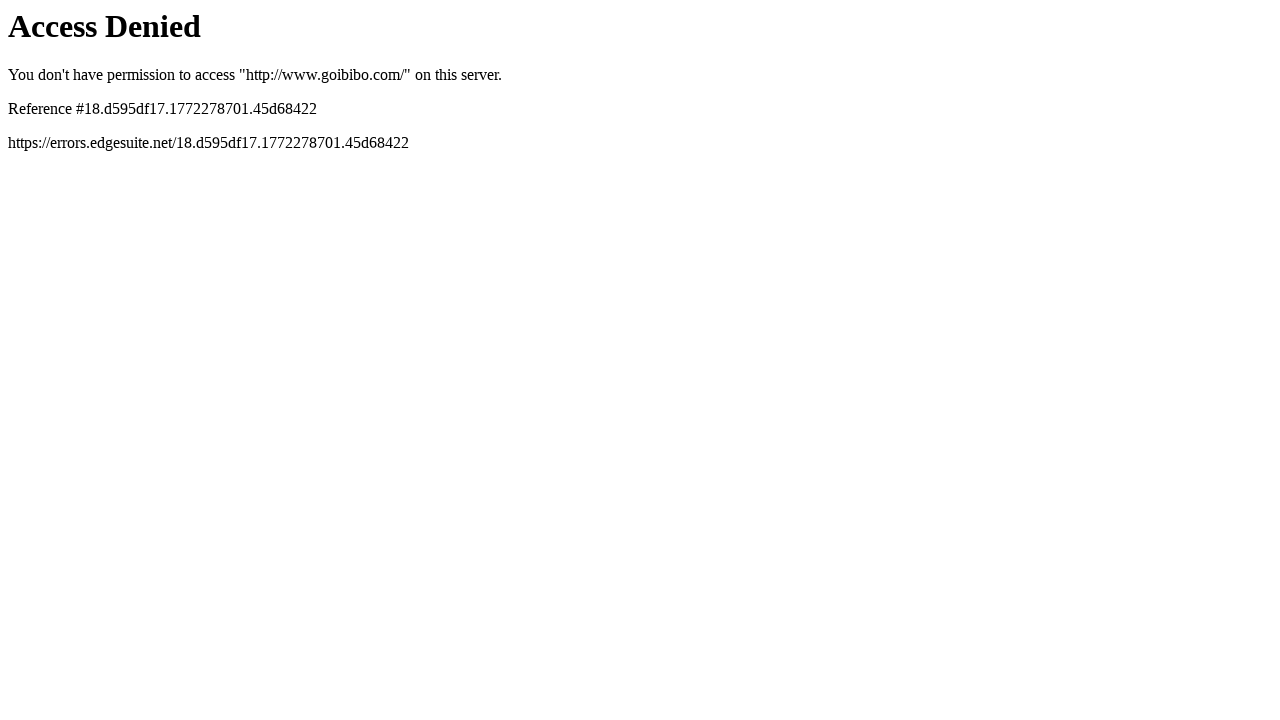

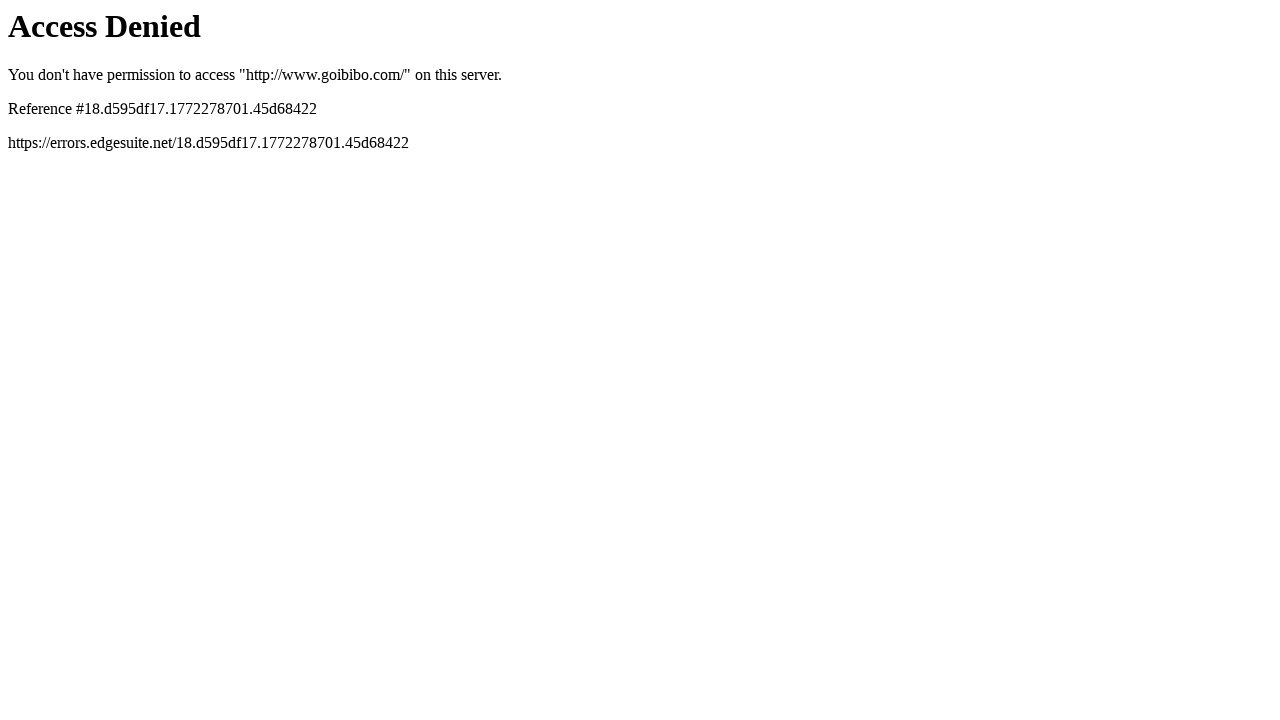